Navigates to Form Authentication page and verifies the URL is correct after navigation

Starting URL: https://the-internet.herokuapp.com/

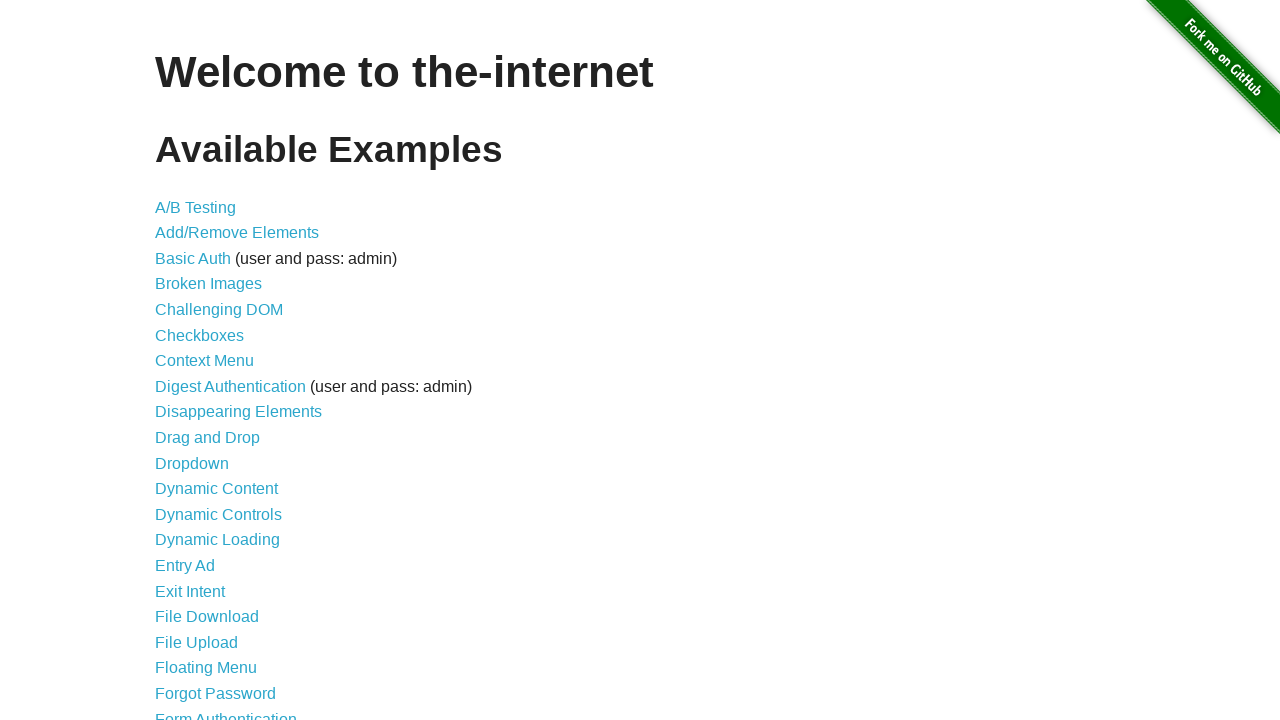

Clicked on Form Authentication link at (226, 712) on text=Form Authentication
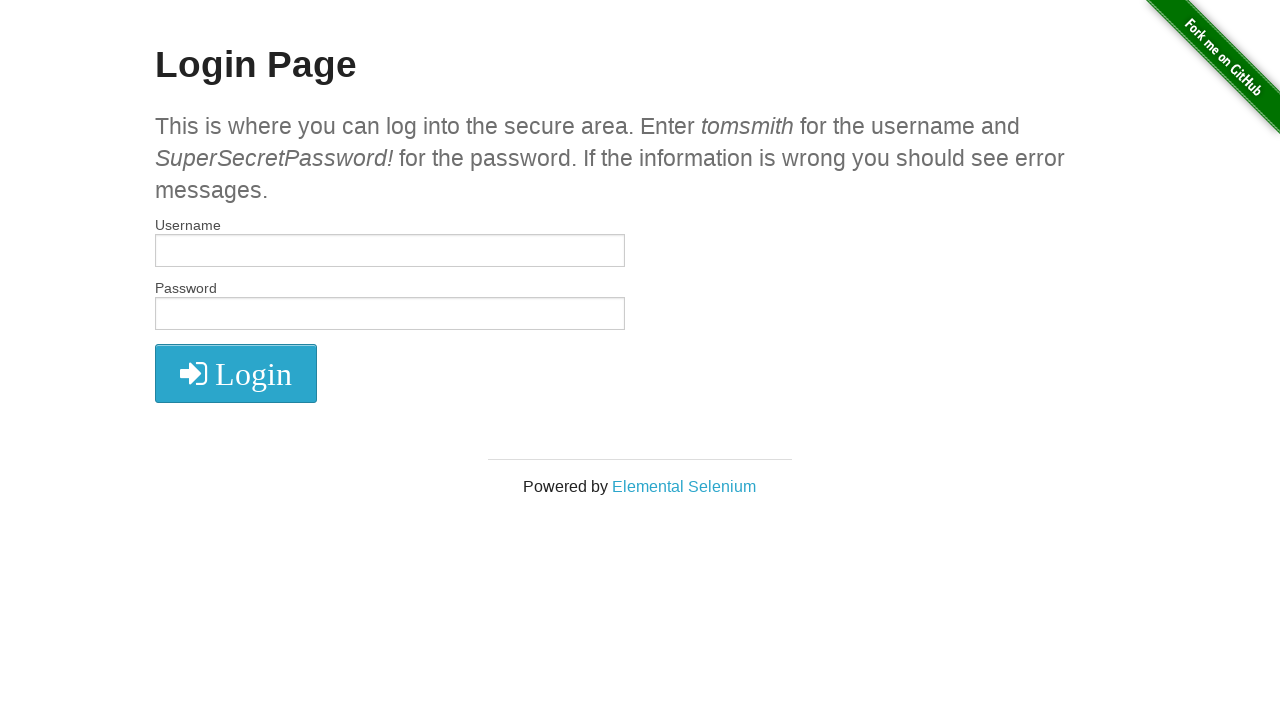

Navigated to Form Authentication page and verified URL contains '/login'
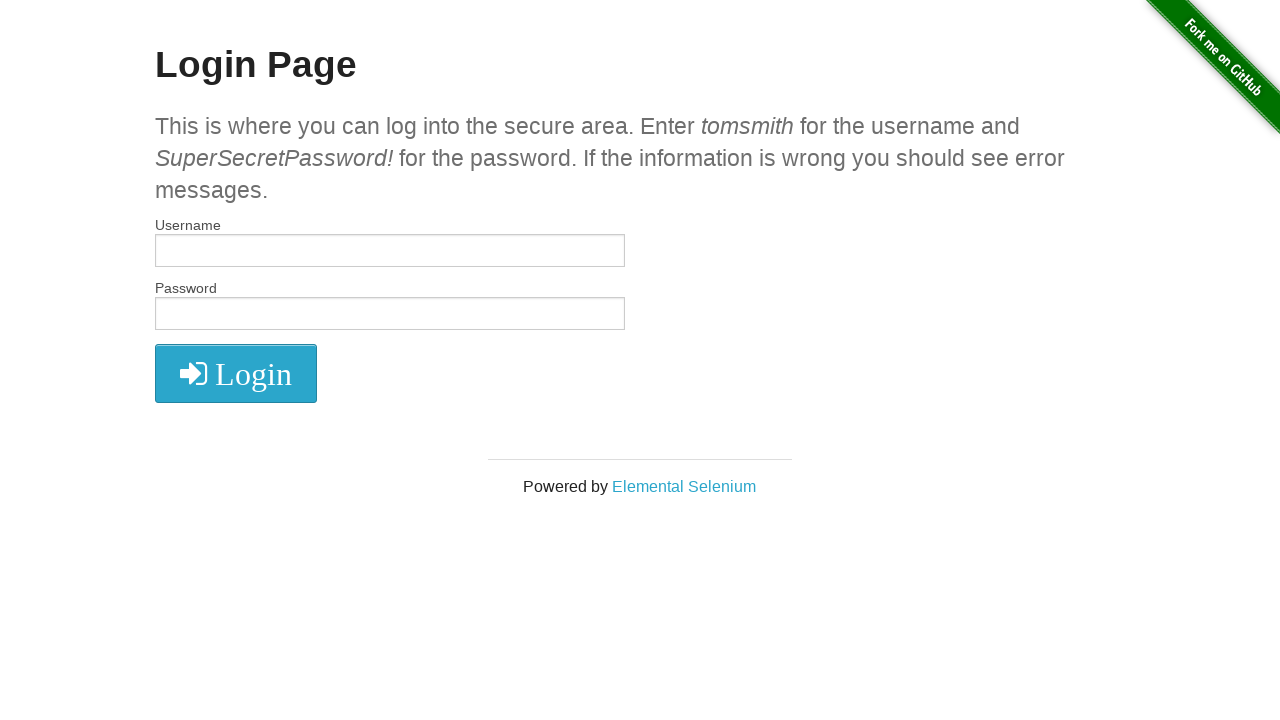

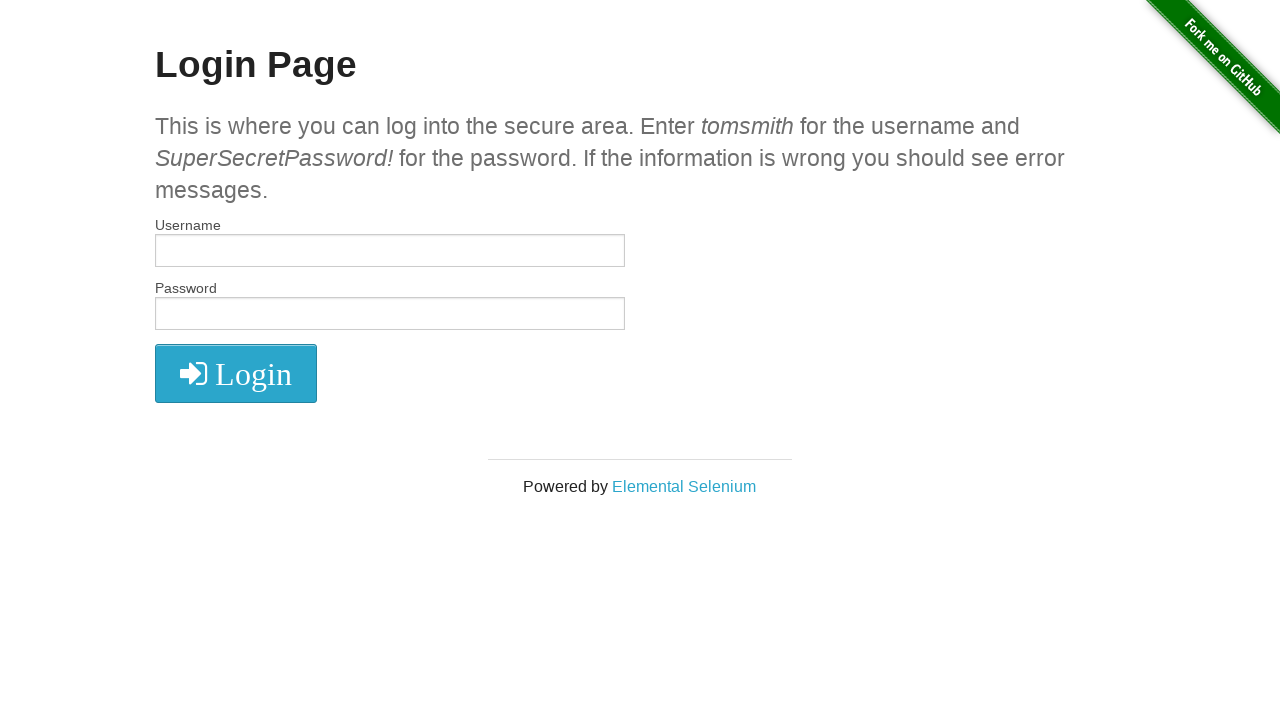